Tests GitHub repository search functionality by searching for "Selenide" and clicking on the first search result from the results list.

Starting URL: https://github.com/

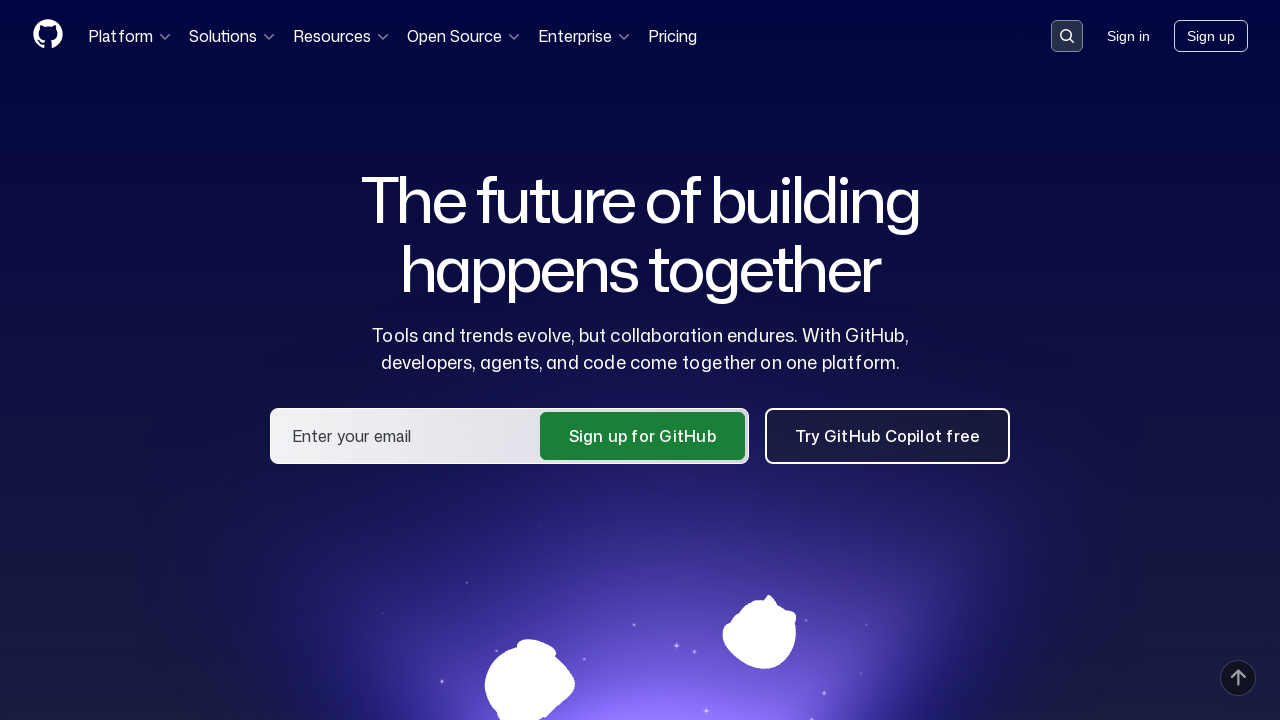

Clicked on search placeholder to activate search at (1067, 36) on [placeholder='Search or jump to...']
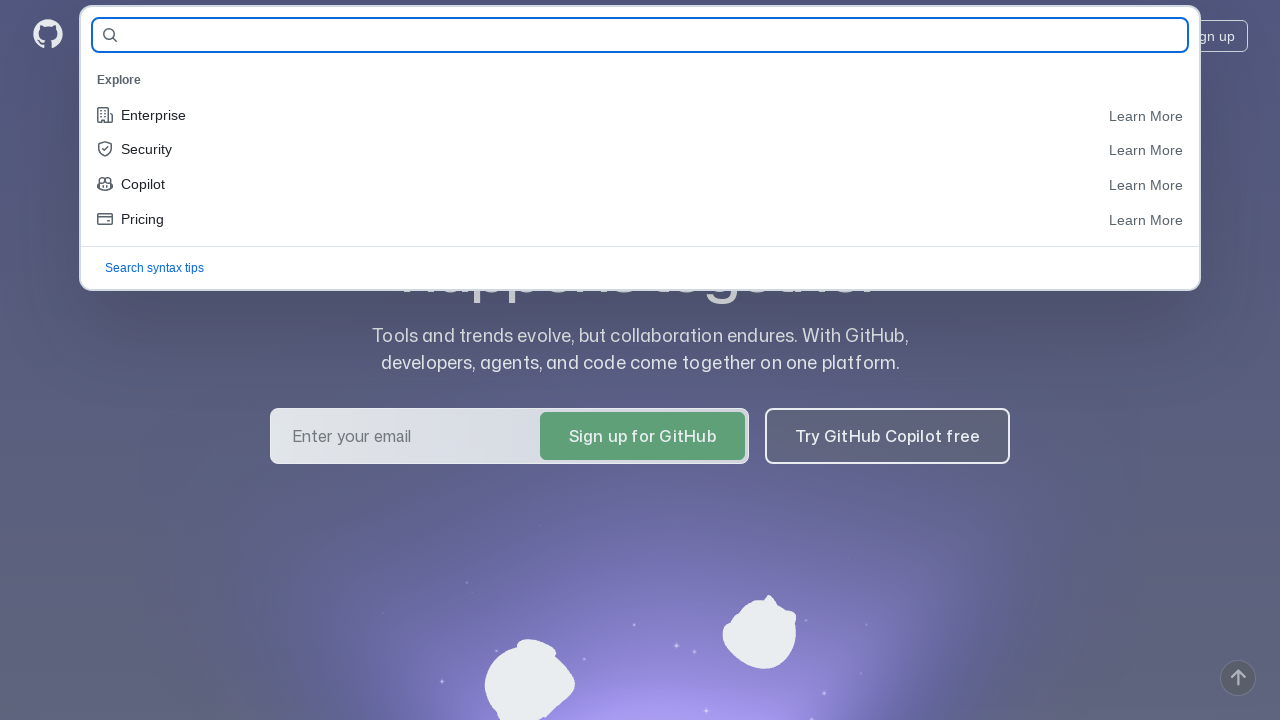

Filled search field with 'Selenide' on #query-builder-test
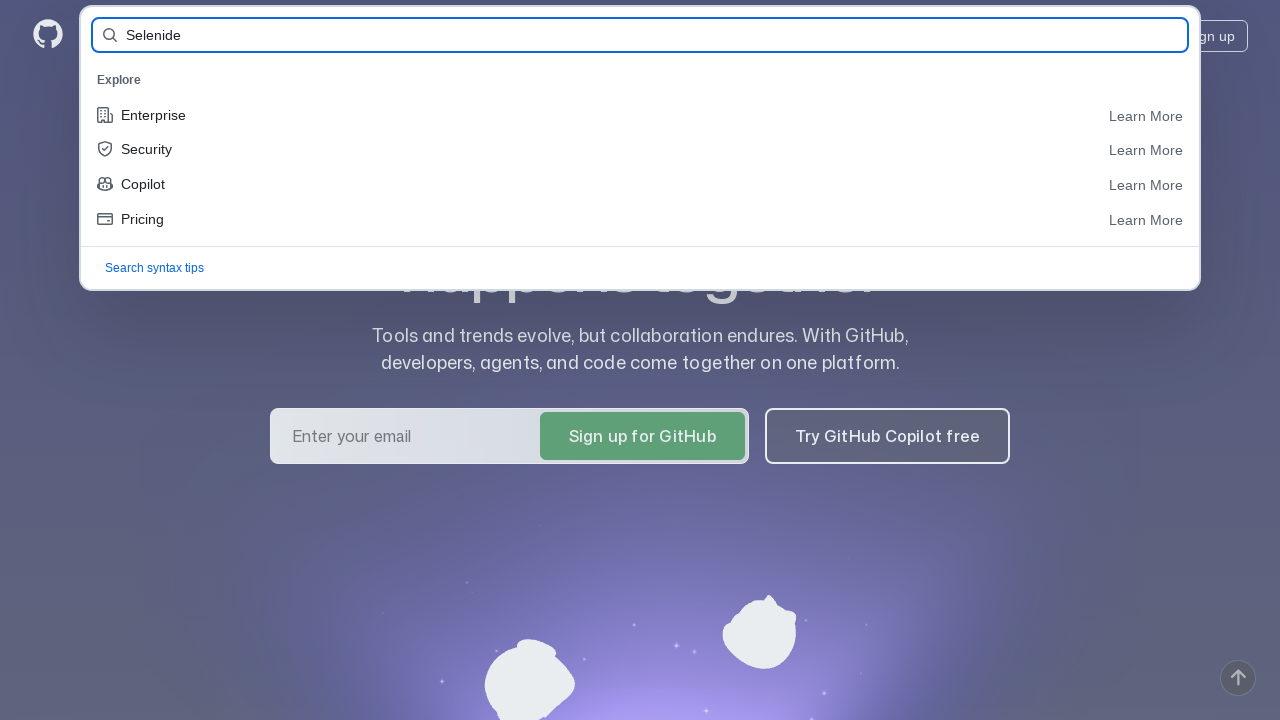

Pressed Enter to execute search
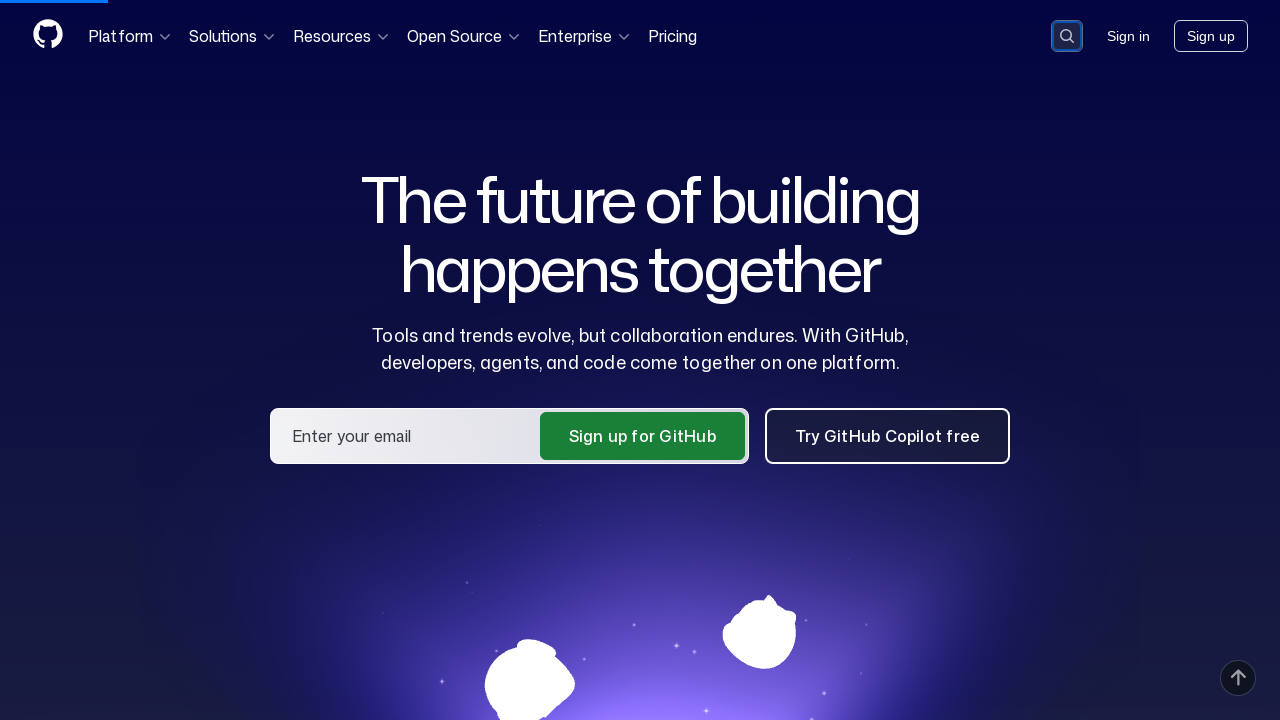

Search results loaded successfully
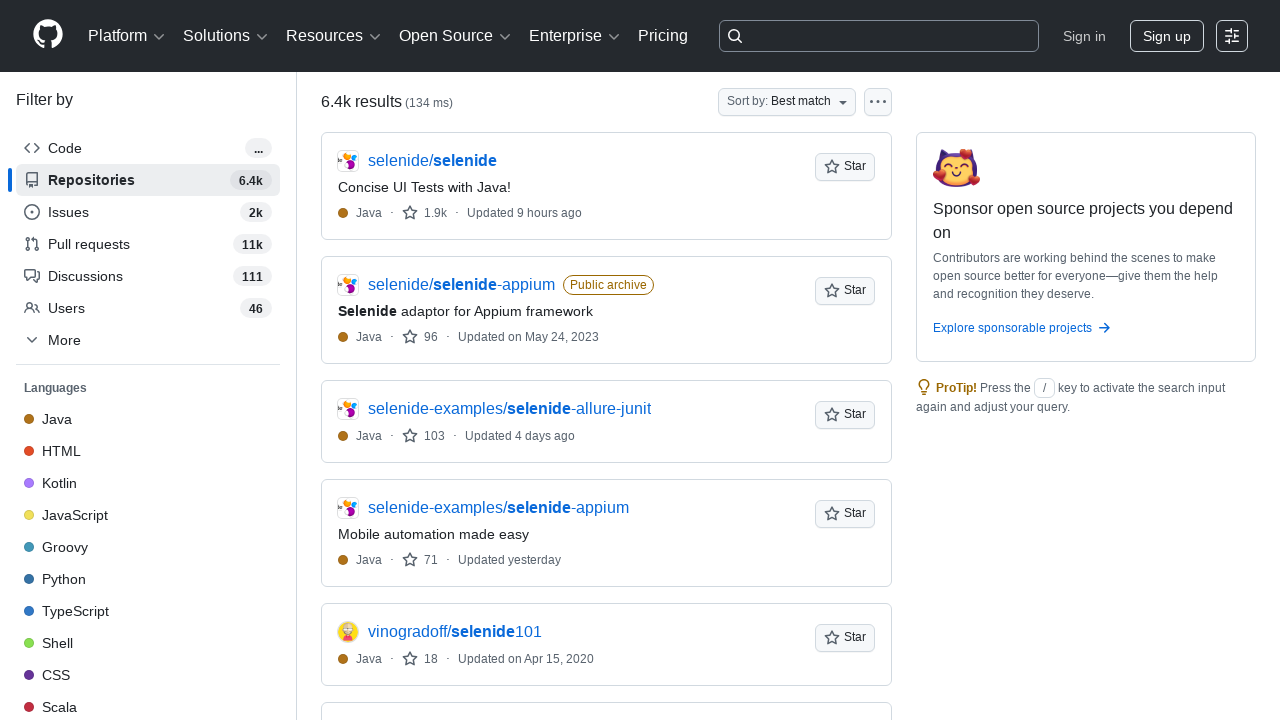

Clicked on first search result from results list at (432, 161) on [data-testid='results-list'] div:first-child a
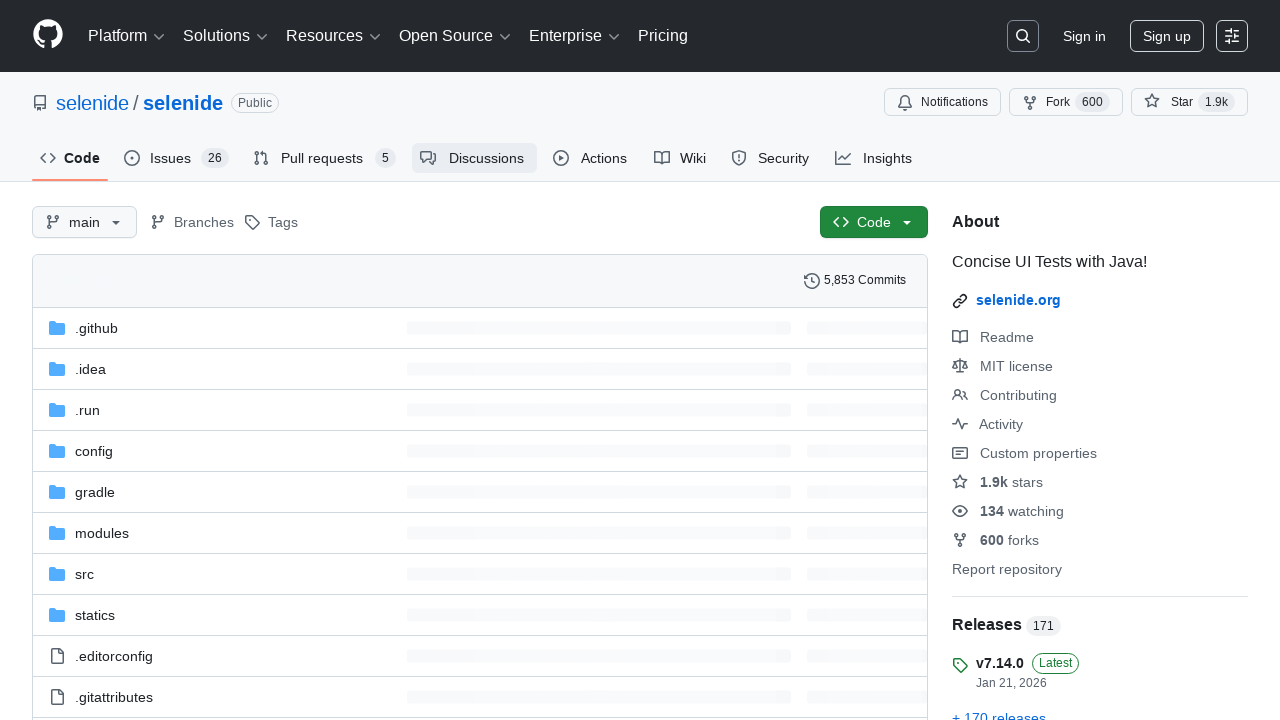

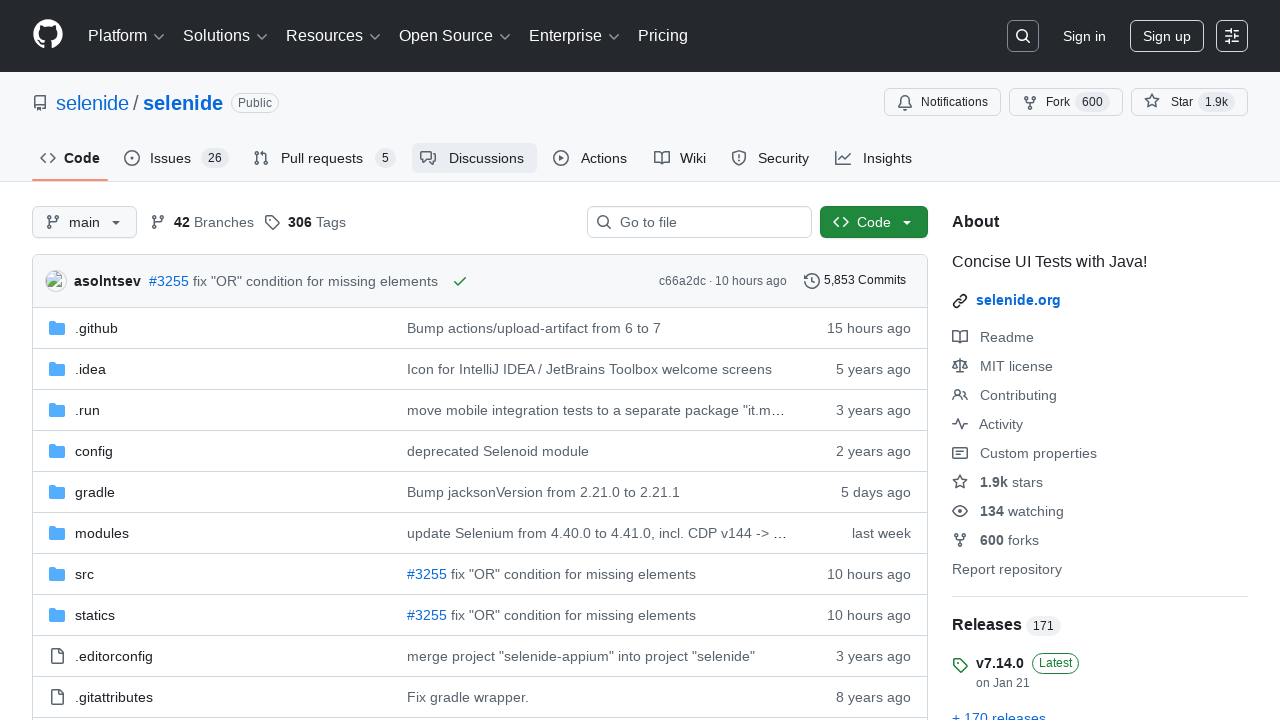